Navigates to Steam's discounted games search page with Korean language support filter, scrolls to the bottom to trigger lazy loading, and verifies that discount search results are displayed.

Starting URL: https://store.steampowered.com/search/?supportedlang=koreana&category1=998&specials=1&hidef2p=1&ndl=1

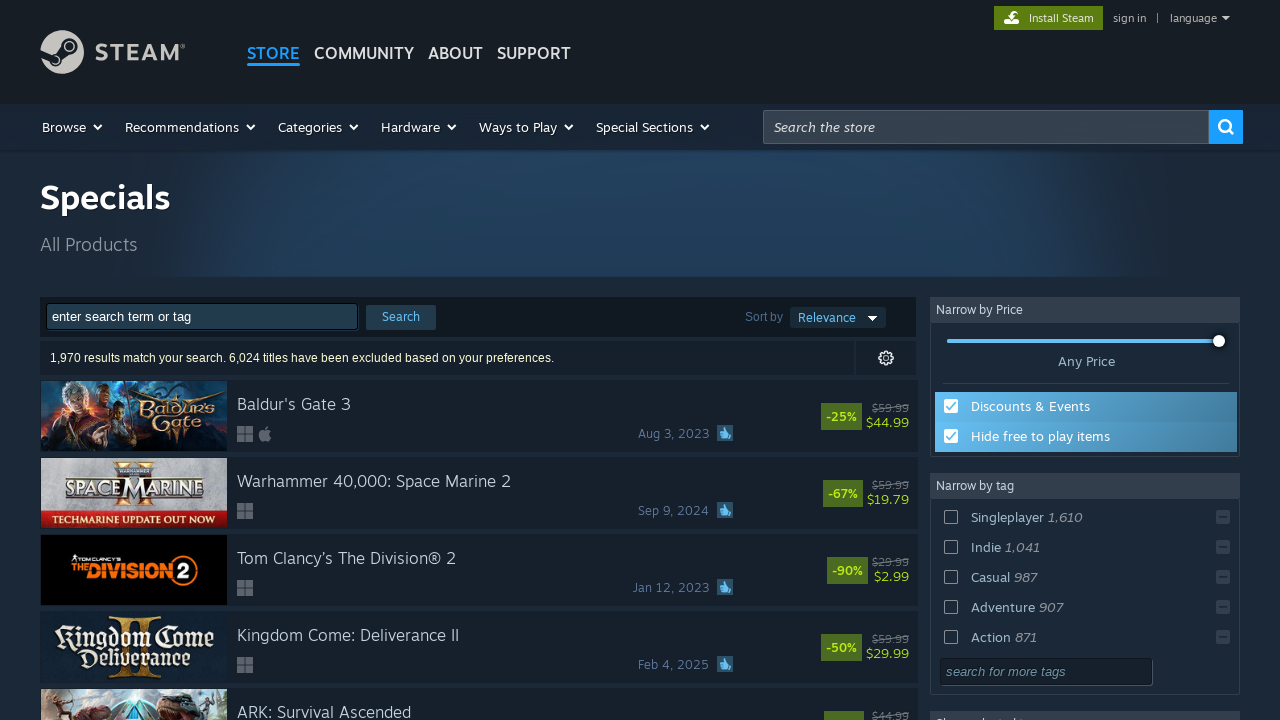

Navigated to Steam's discounted games search page with Korean language support filter
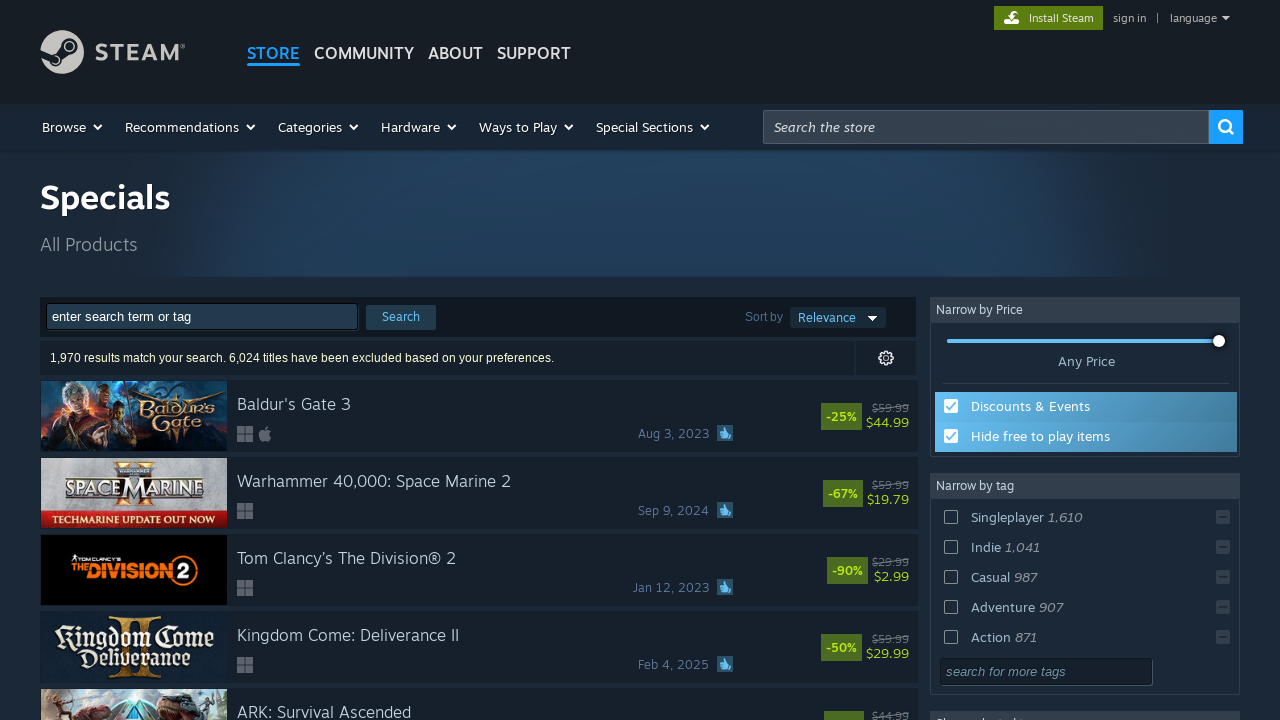

Pressed End key to scroll to bottom of page for lazy loading
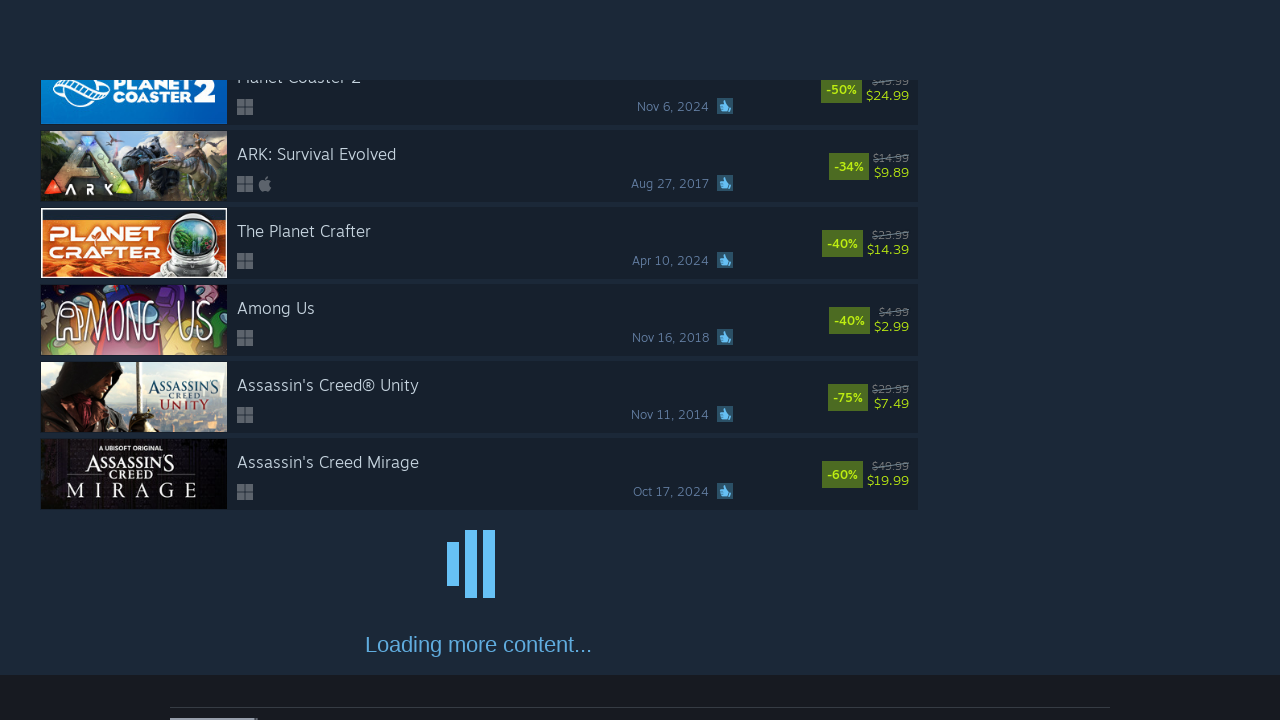

Search result rows loaded successfully
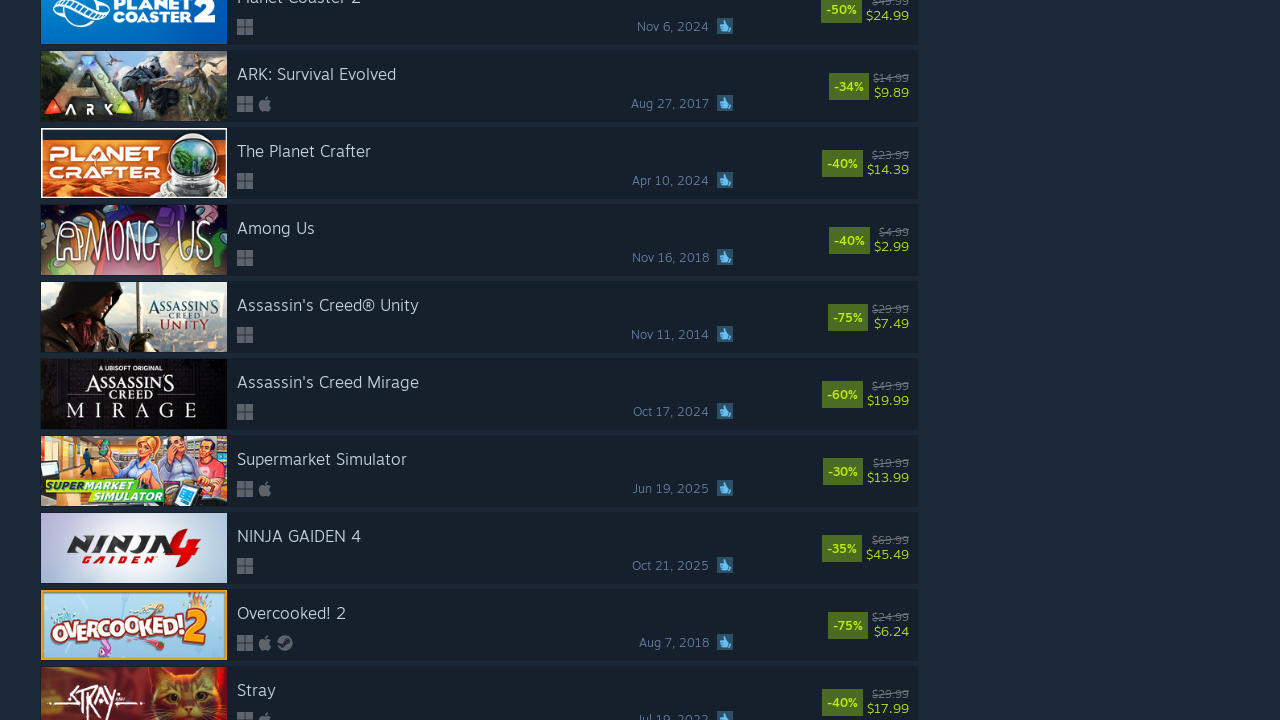

Discount original price elements are visible
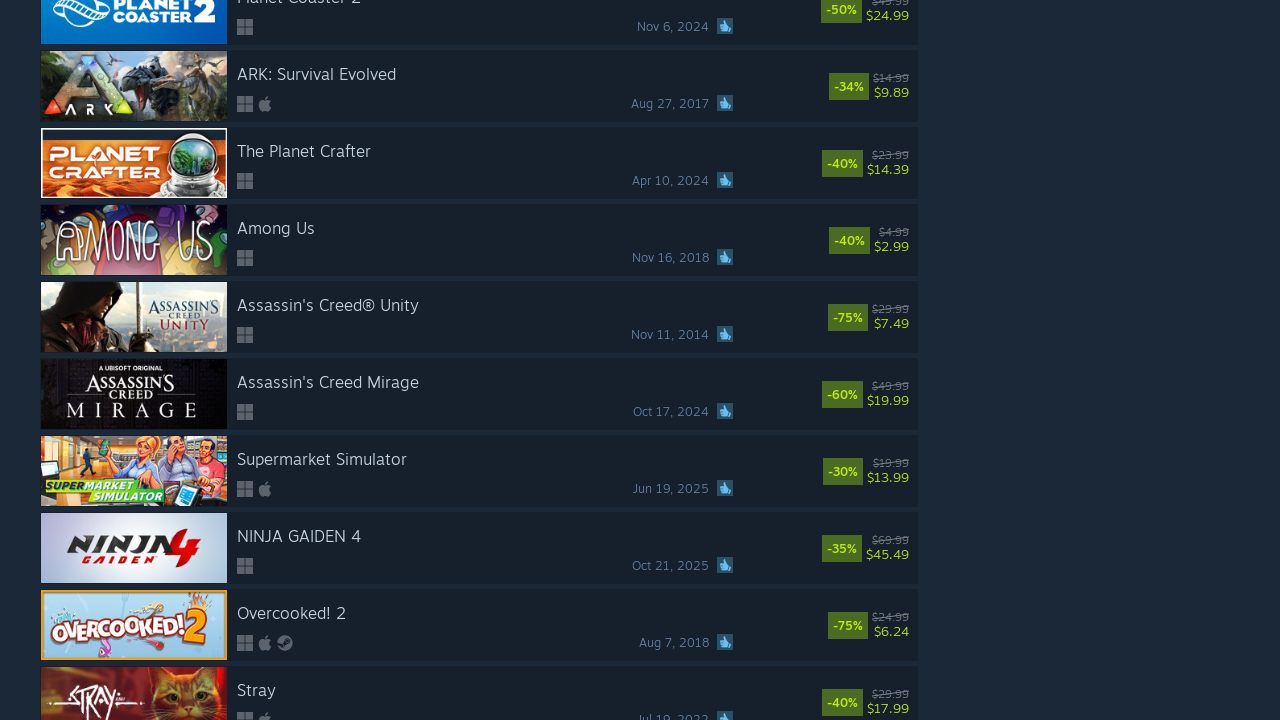

Discount final price elements are visible
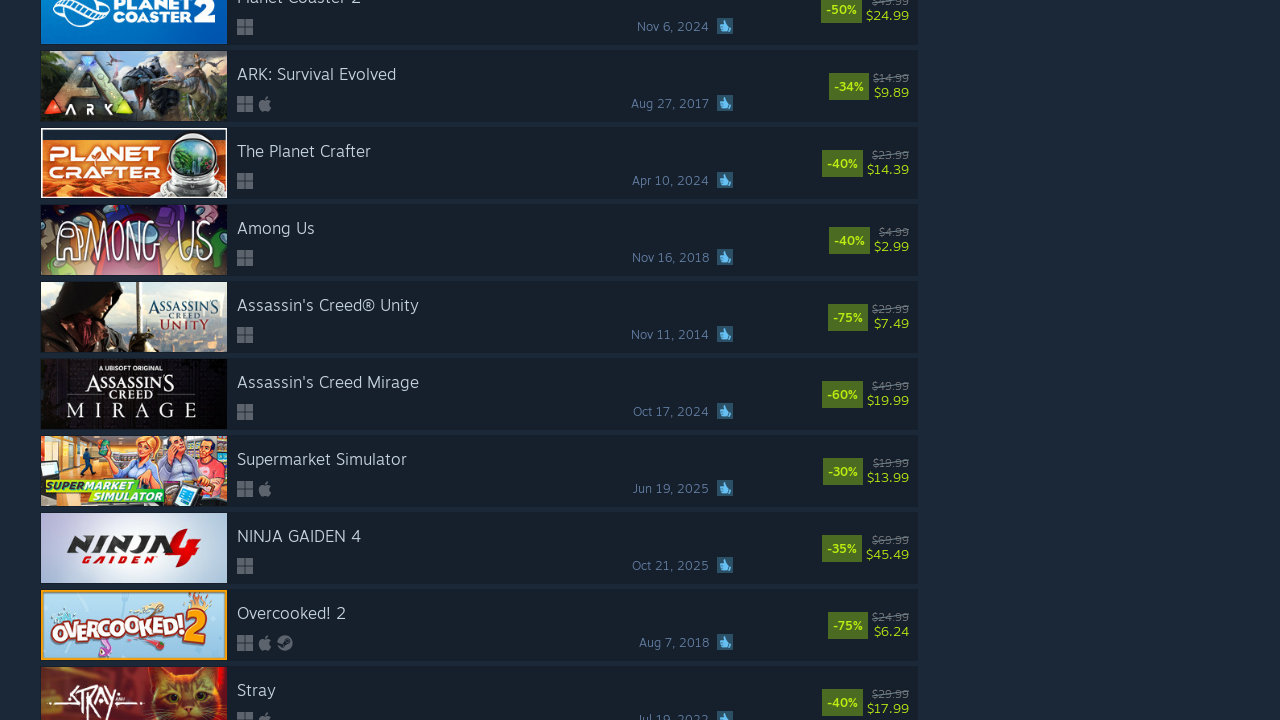

Discount percentage elements are visible
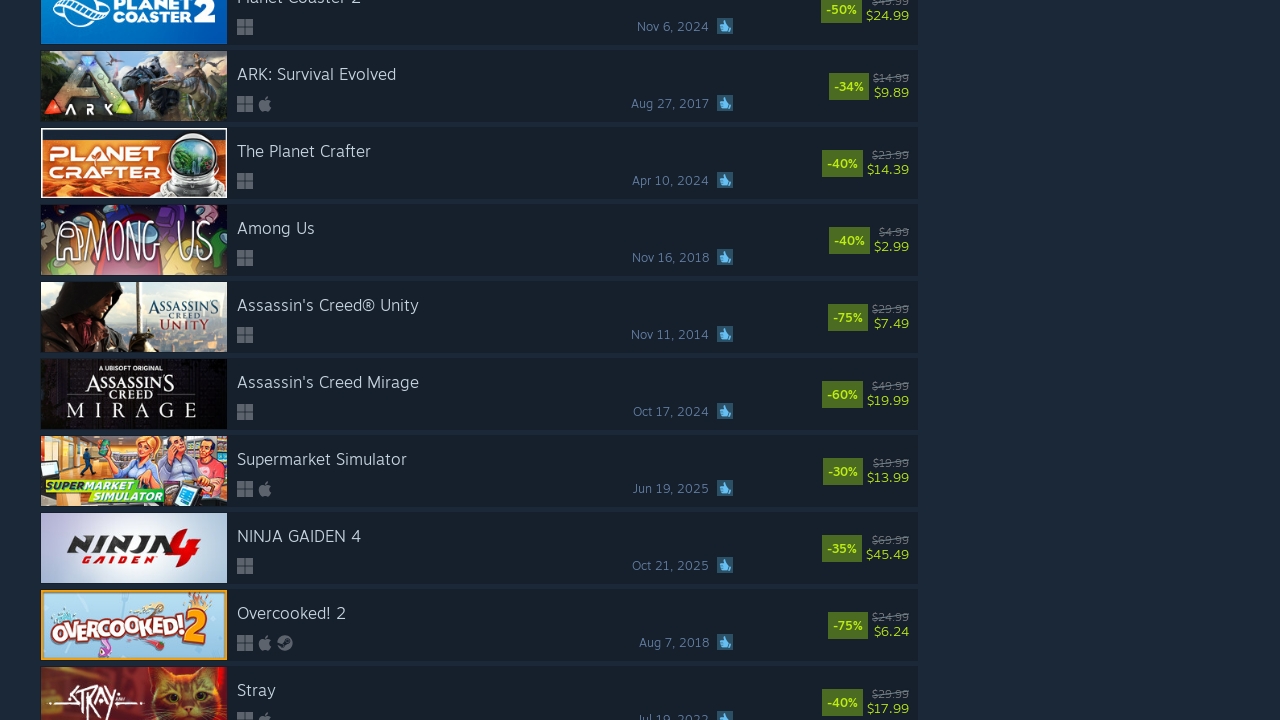

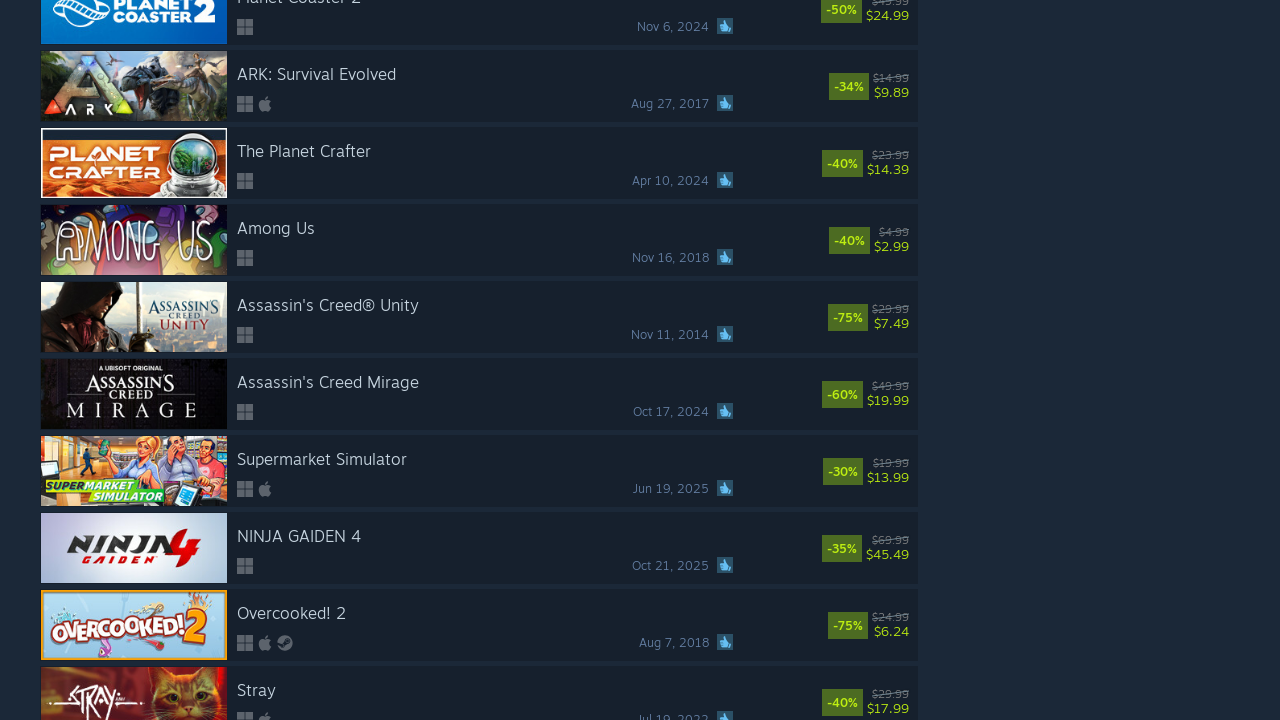